Tests the pharmacy website's search autosuggestion feature by typing "paracetamol" and selecting one of the suggested results

Starting URL: https://pharmeasy.in/

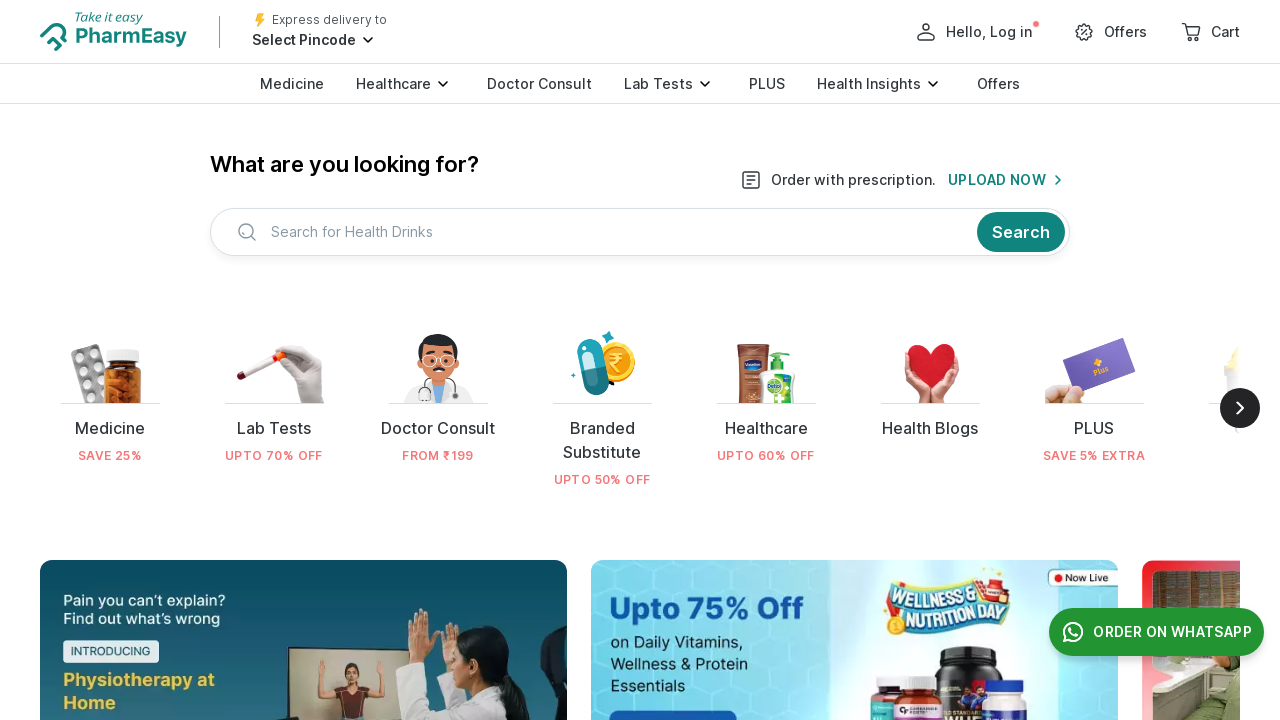

Clicked on search field at (640, 232) on (//div[@class='c-PJLV c-bXbWpx c-bXbWpx-icOztnM-css'])
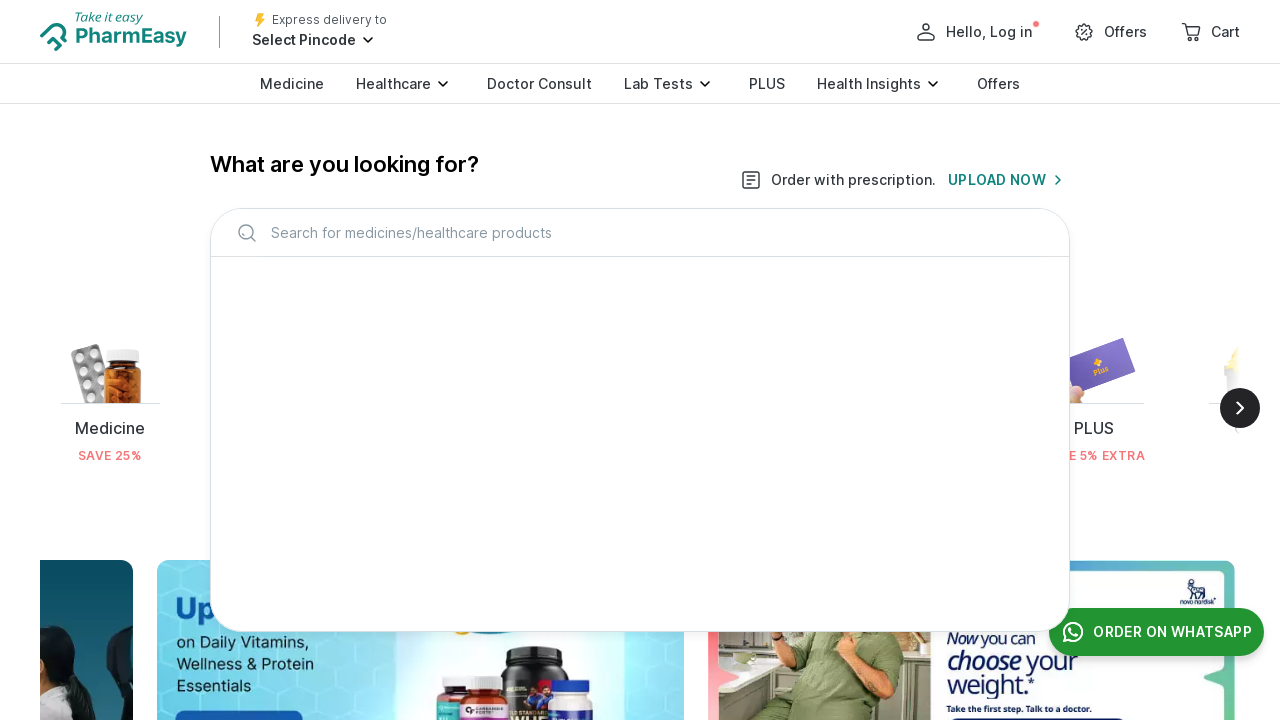

Typed 'paracetamol' in search field on #topBarInput
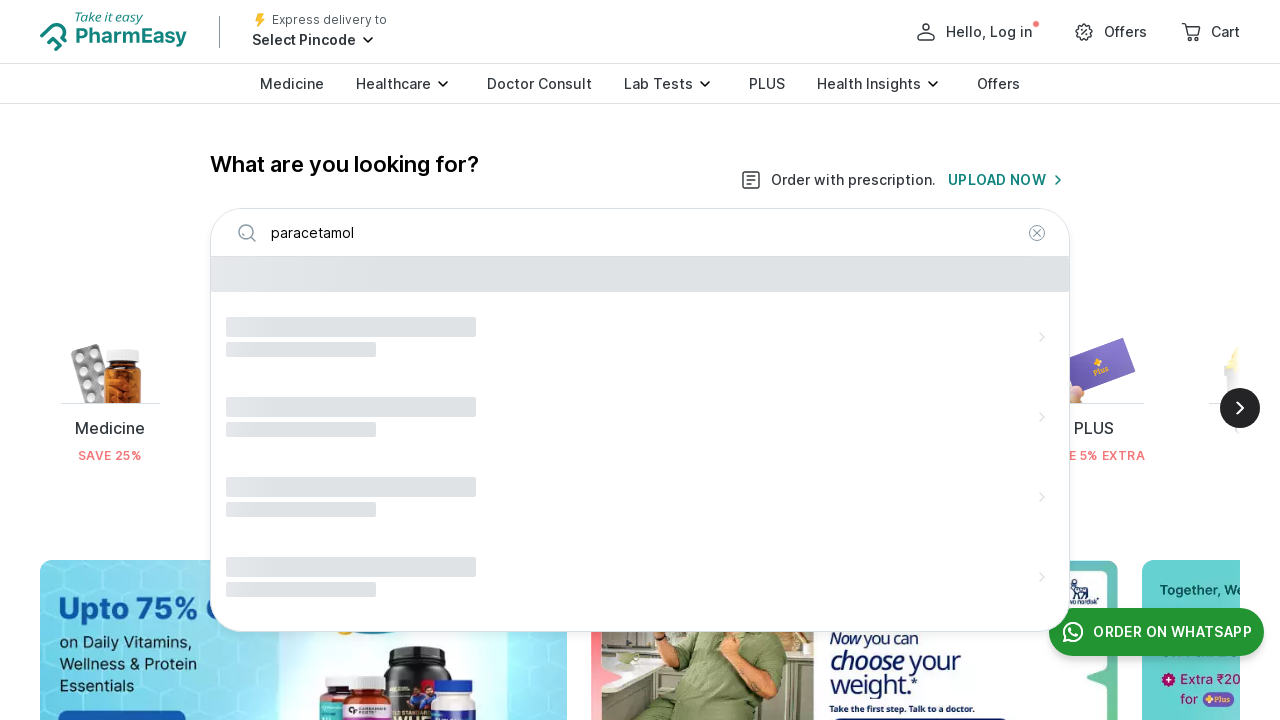

Autosuggestion dropdown appeared
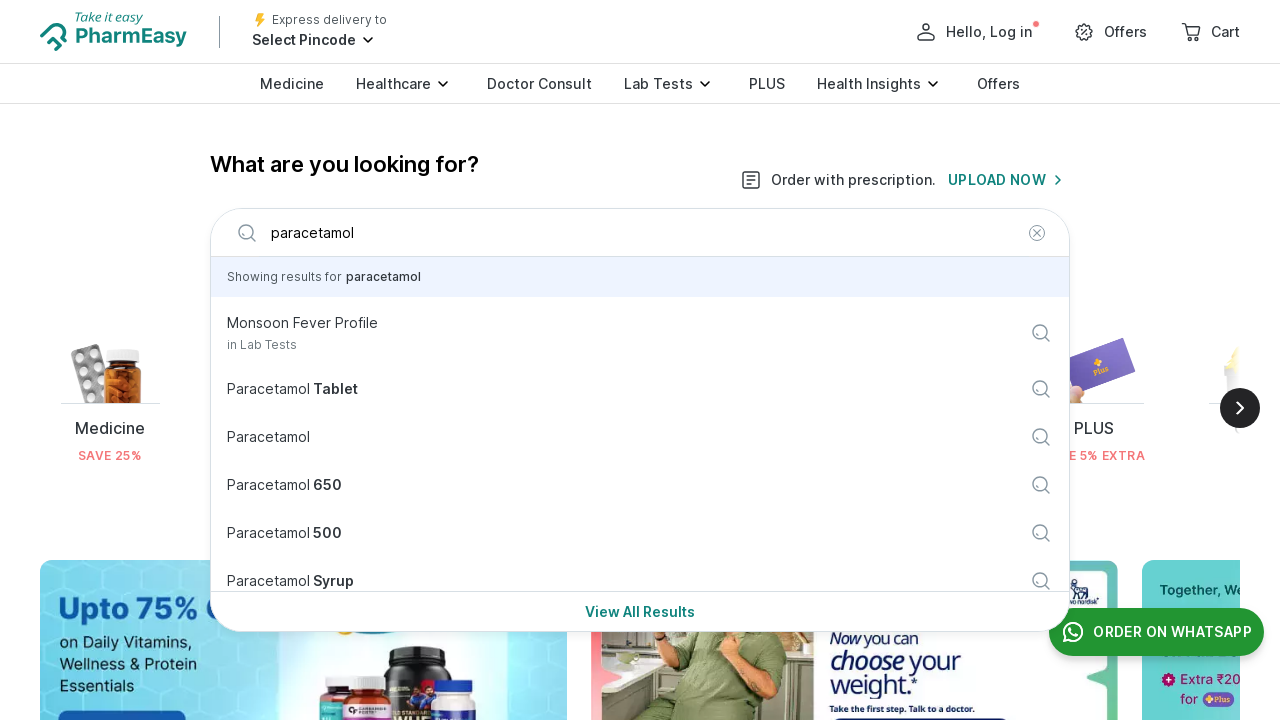

Retrieved 15 autosuggestion options
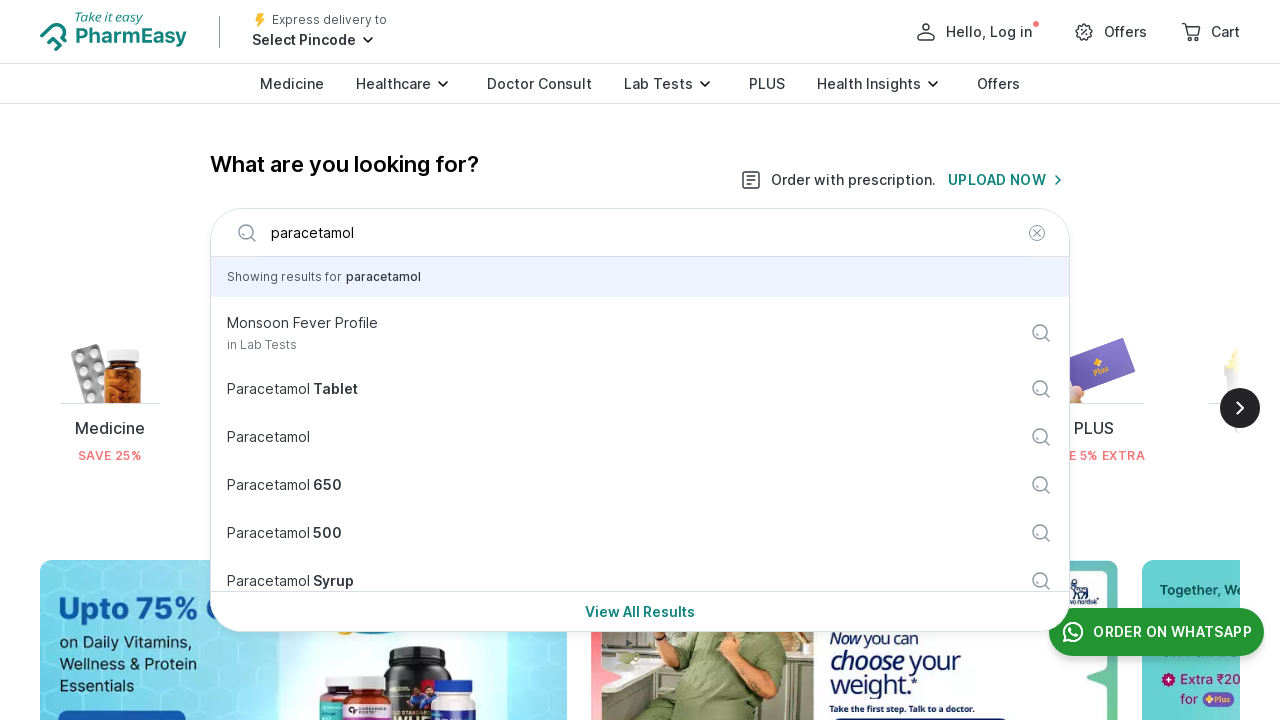

Selected 6th autosuggestion from the dropdown at (284, 533) on (//div[@class='c-PJLV c-bXbWpx c-bXbWpx-lfylVv-direction-row c-bXbWpx-ieEdGyD-cs
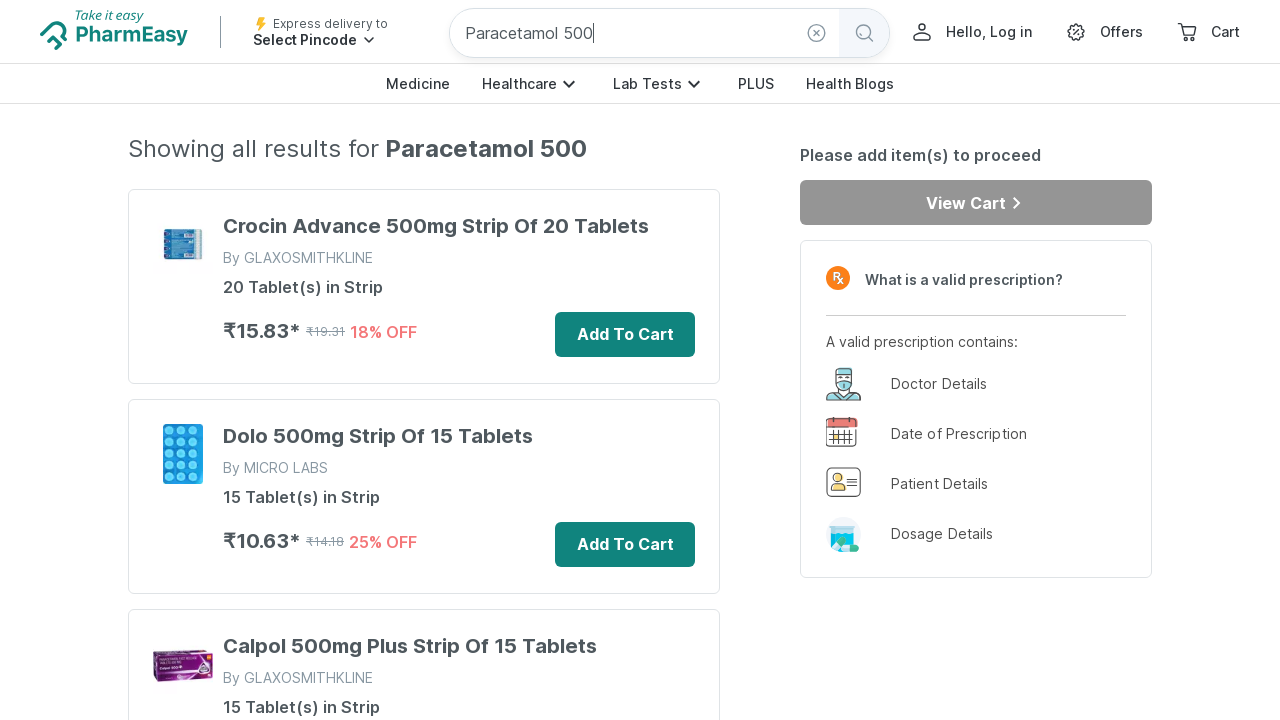

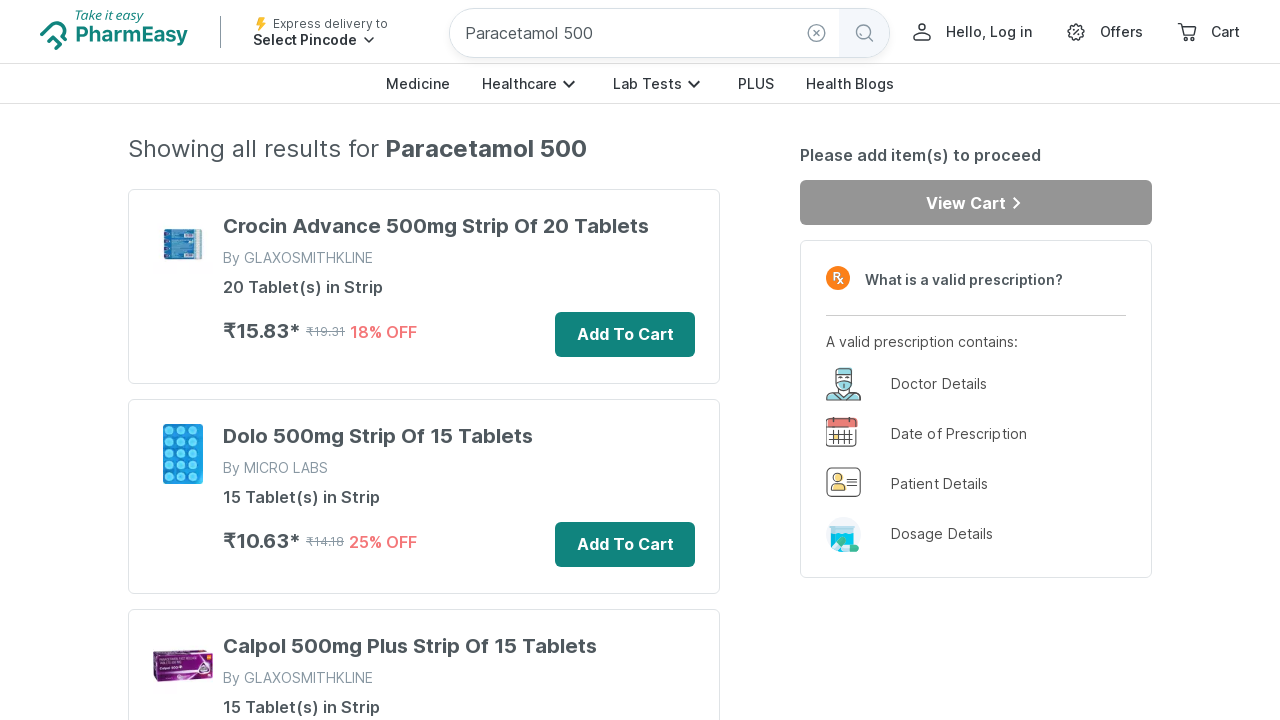